Tests iframe switching functionality by navigating to W3Schools JavaScript tryit editor, switching to the result iframe, and clicking a button inside it.

Starting URL: https://www.w3schools.com/js/tryit.asp?filename=tryjs_myfirst

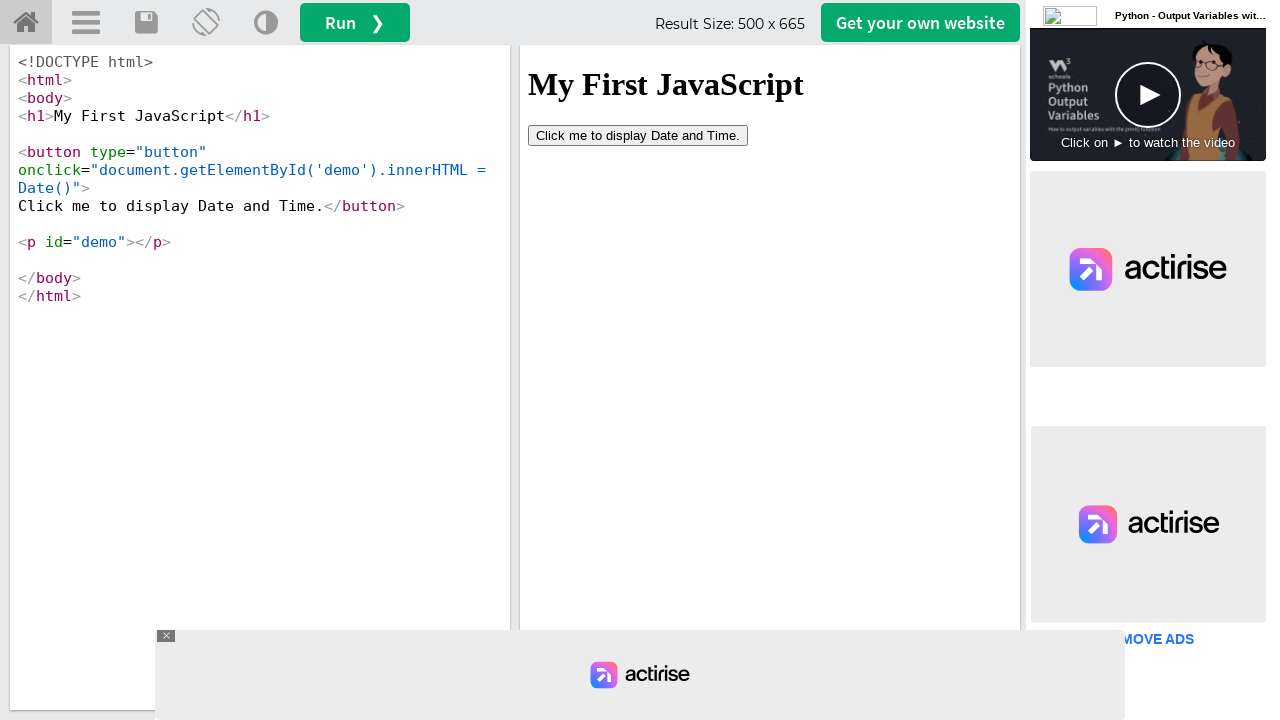

Navigated to W3Schools JavaScript tryit editor
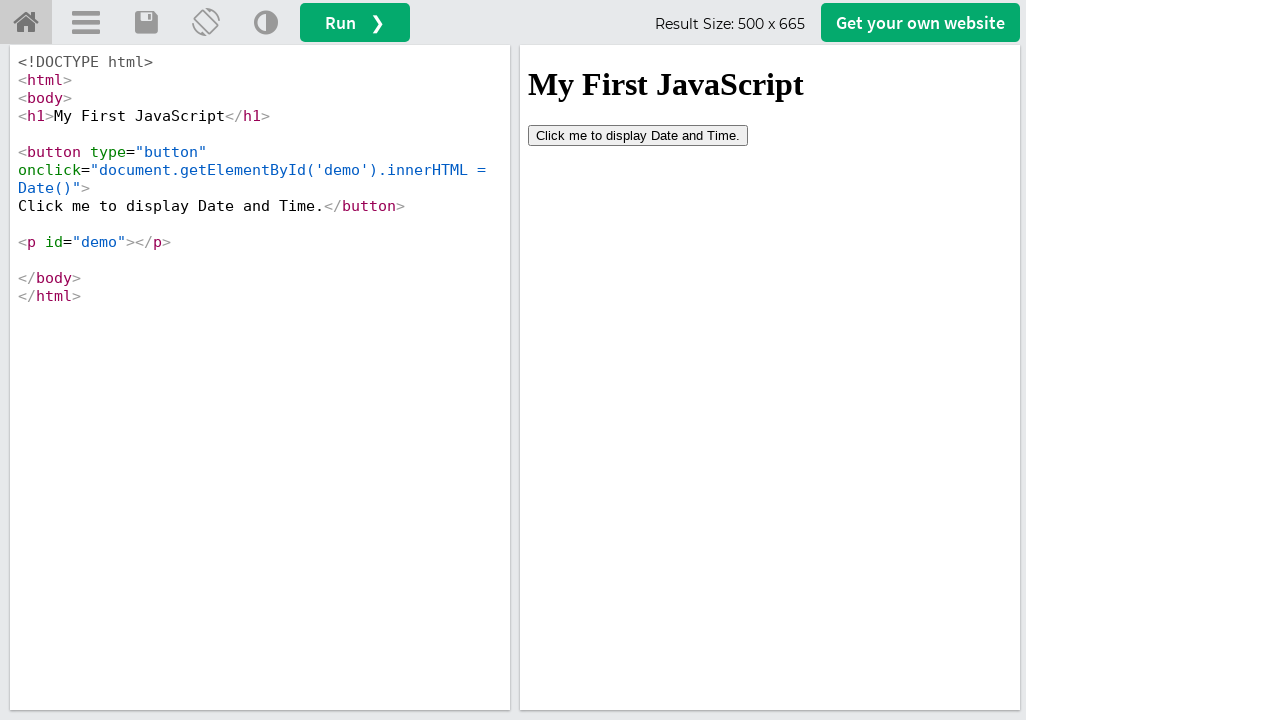

Located and switched to the result iframe (#iframeResult)
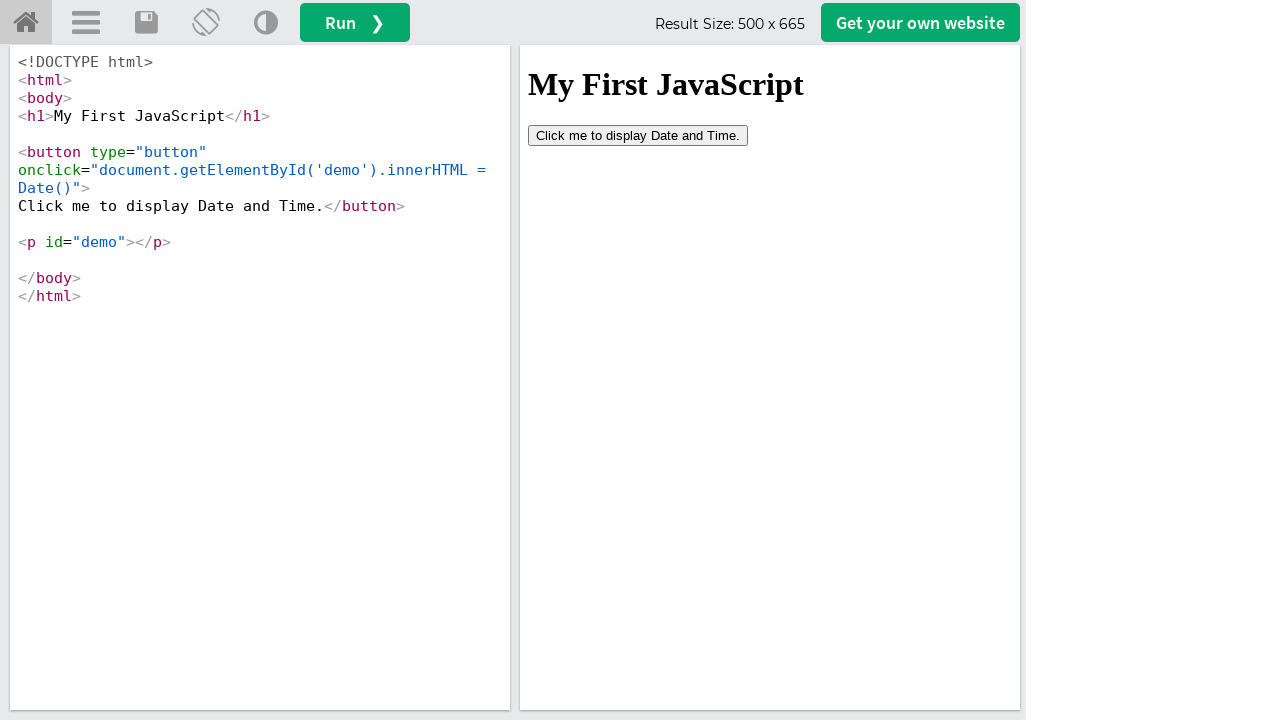

Clicked button inside the iframe at (638, 135) on #iframeResult >> internal:control=enter-frame >> button[type='button']
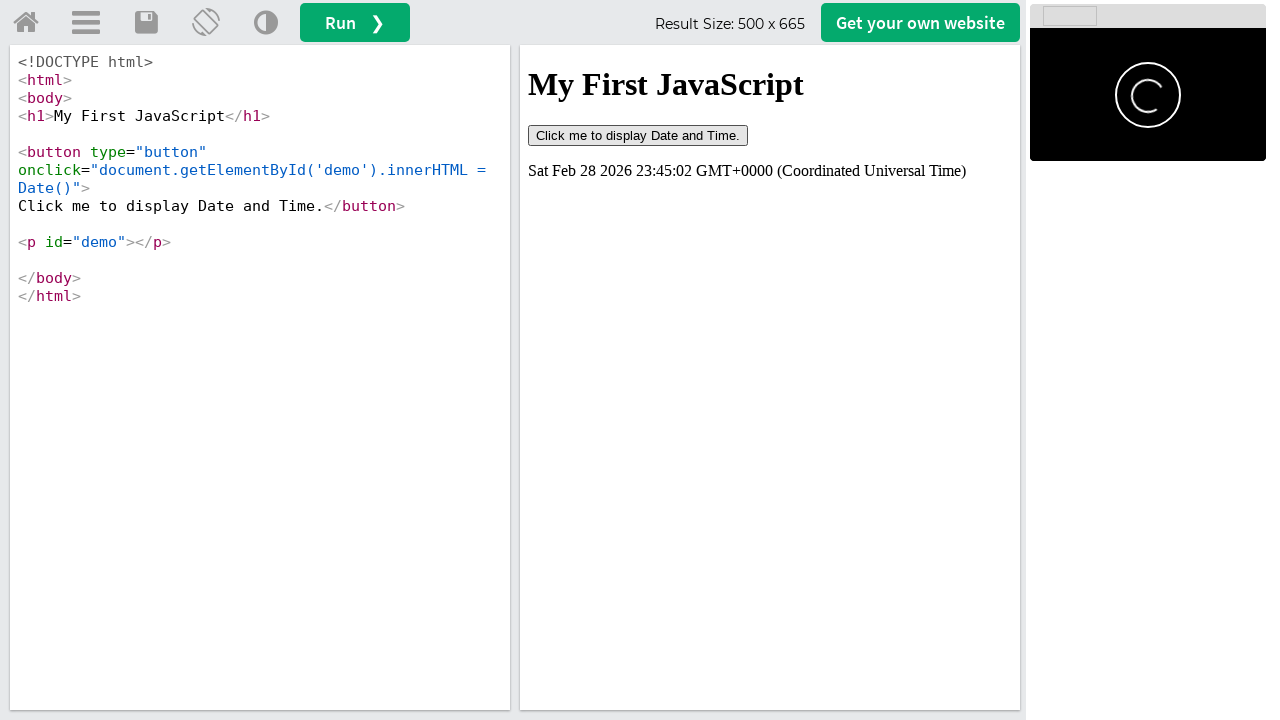

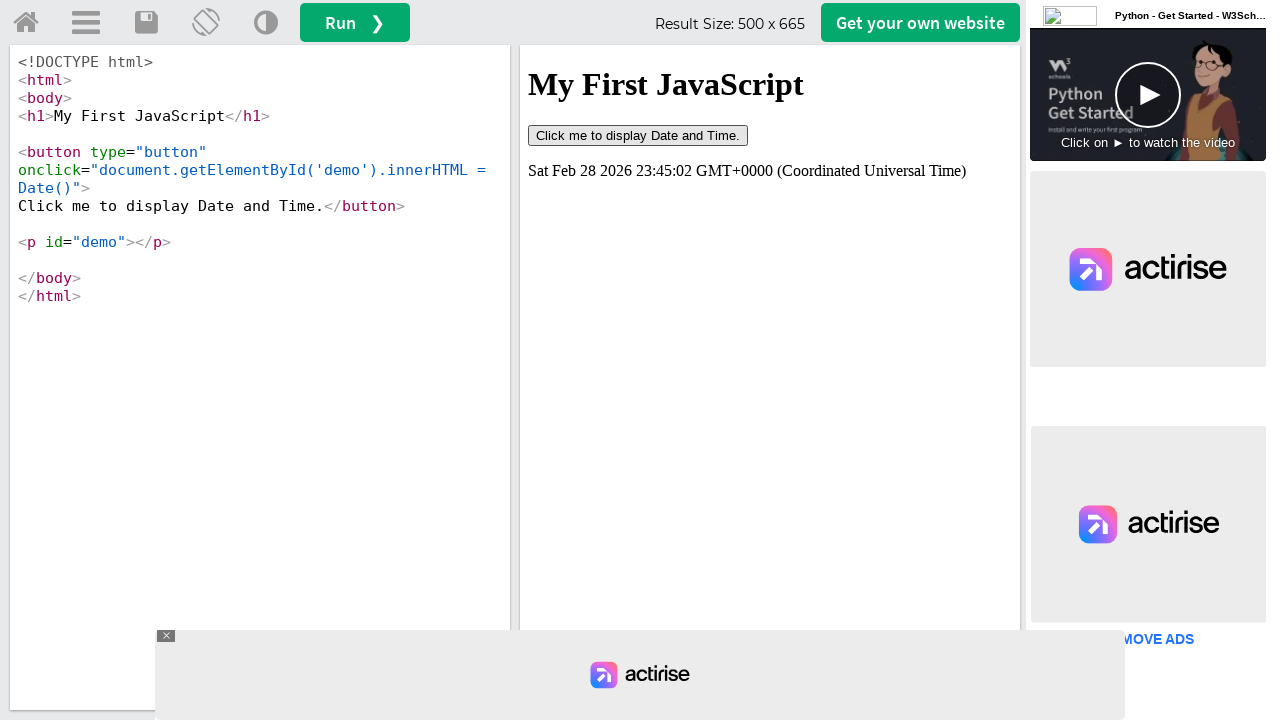